Tests checkbox functionality by selecting, verifying selection, deselecting a checkbox, and counting total checkboxes on the page

Starting URL: https://rahulshettyacademy.com/AutomationPractice/

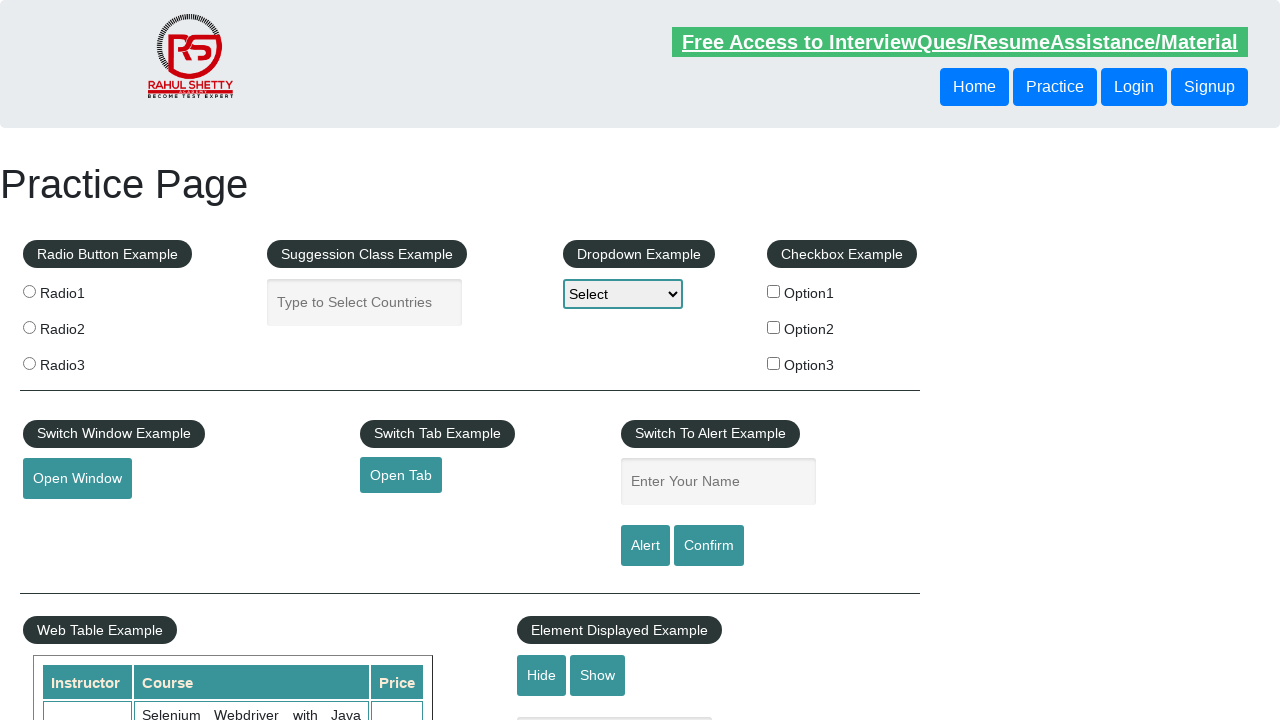

Navigated to AutomationPractice page
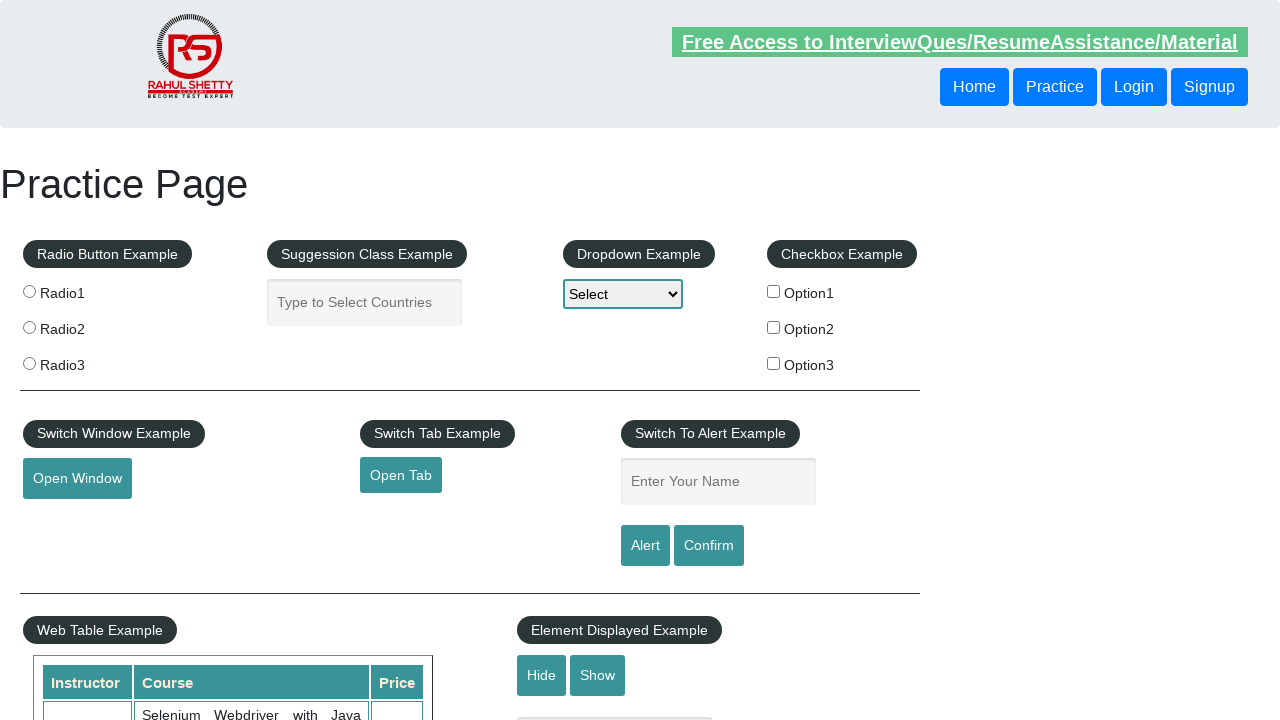

Clicked checkbox option 1 to select it at (774, 291) on #checkBoxOption1
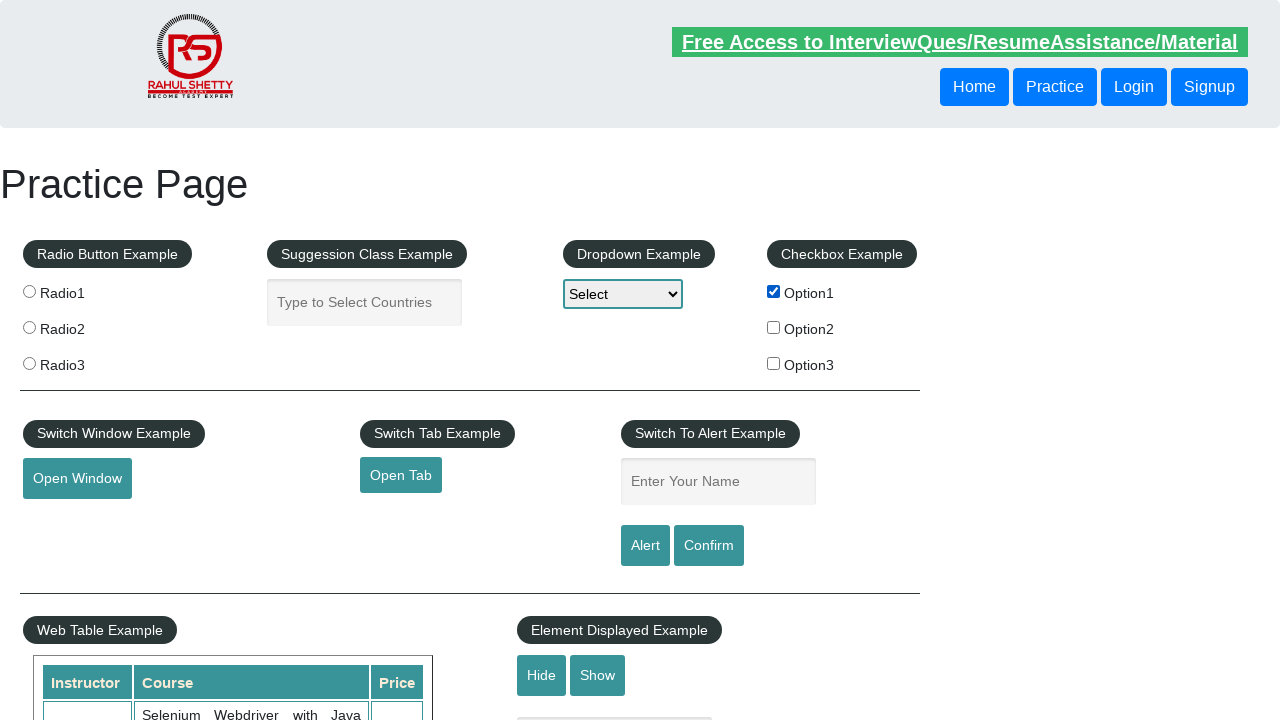

Verified checkbox option 1 is selected
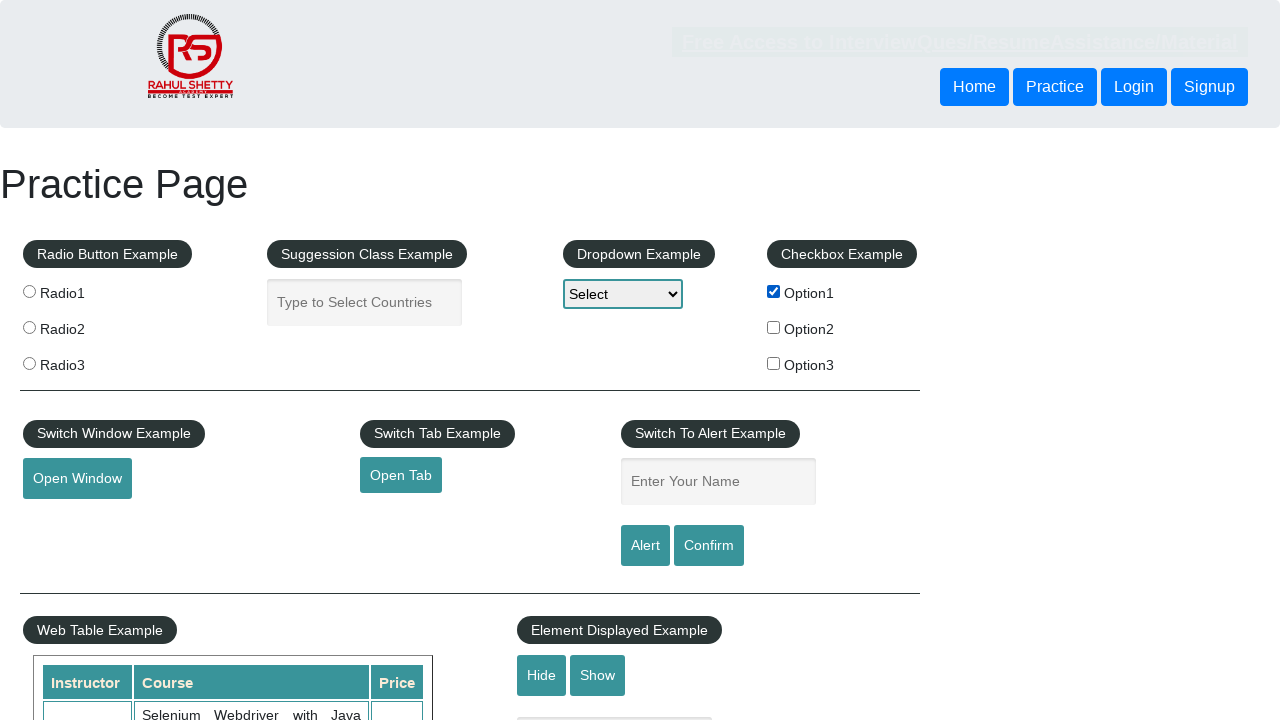

Unchecked checkbox option 1 at (774, 291) on #checkBoxOption1
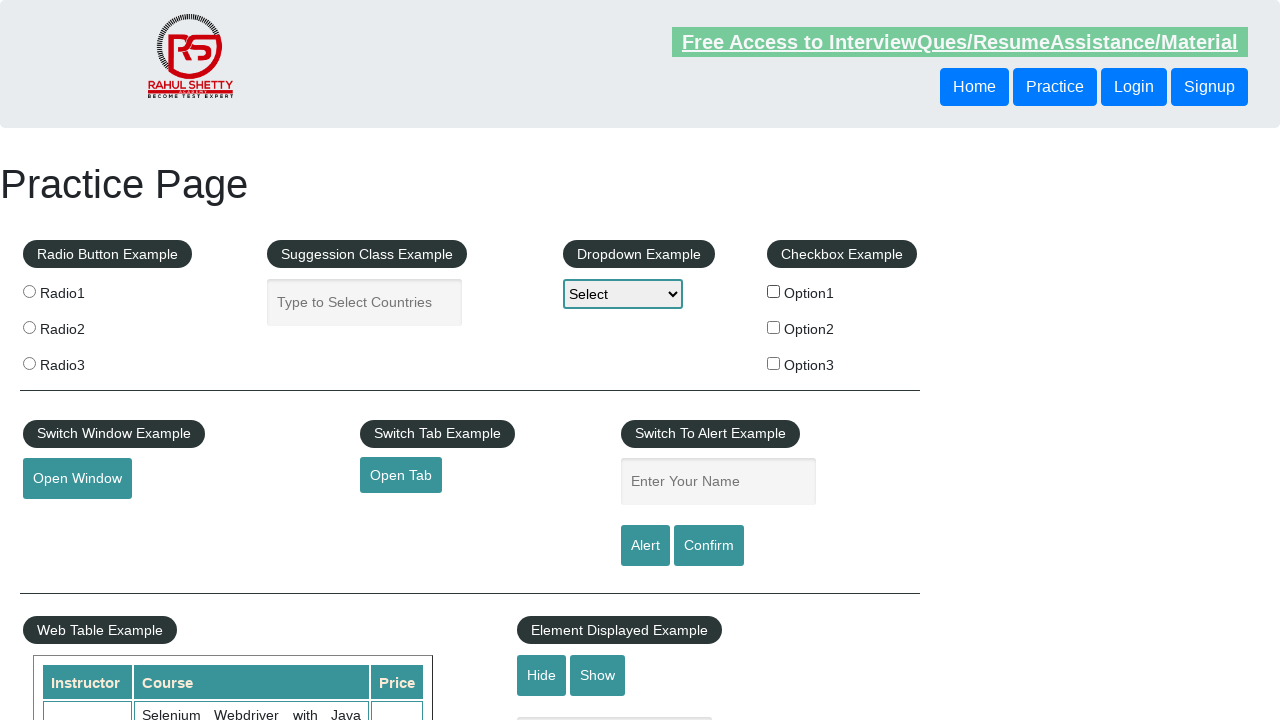

Located all checkboxes on the page
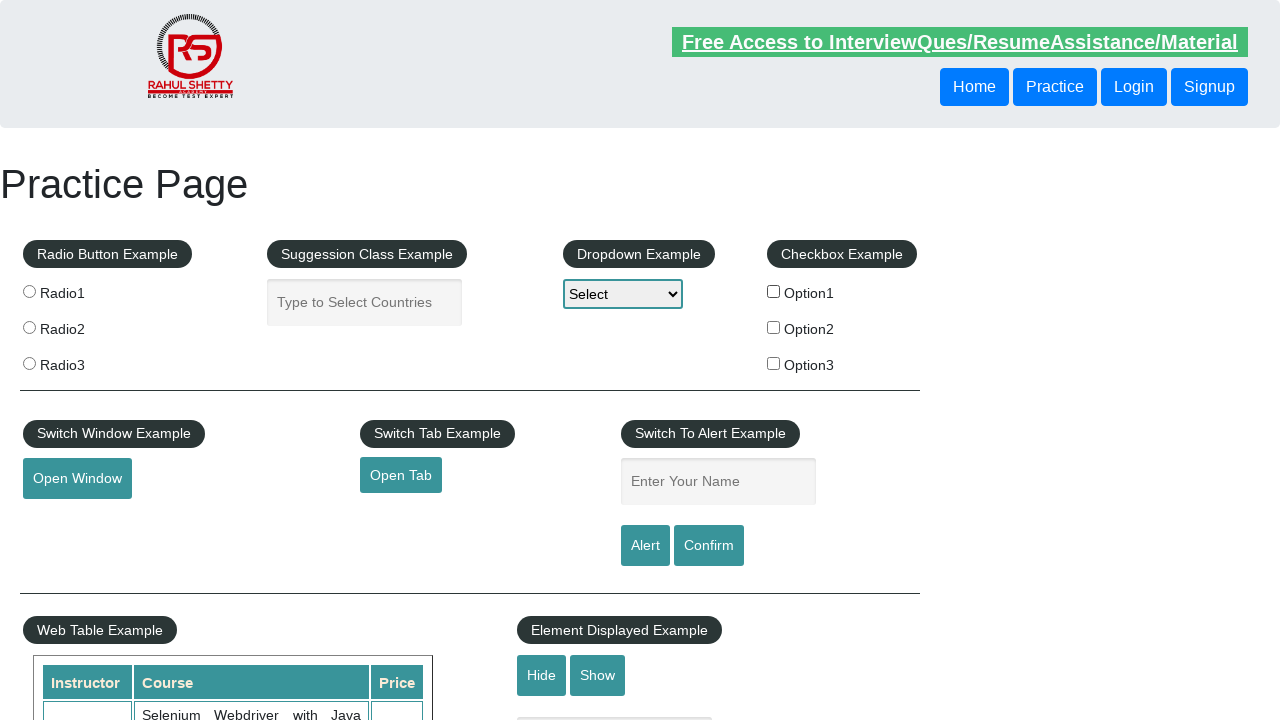

Verified there are exactly 3 checkboxes on the page
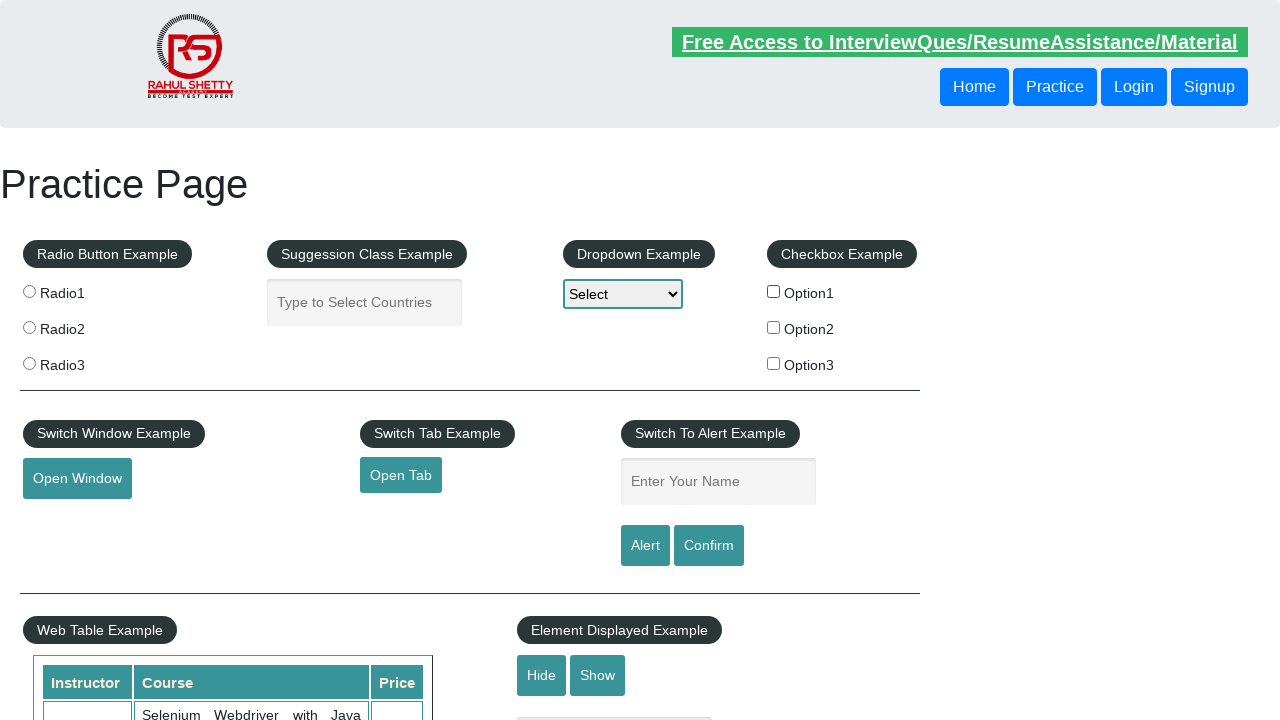

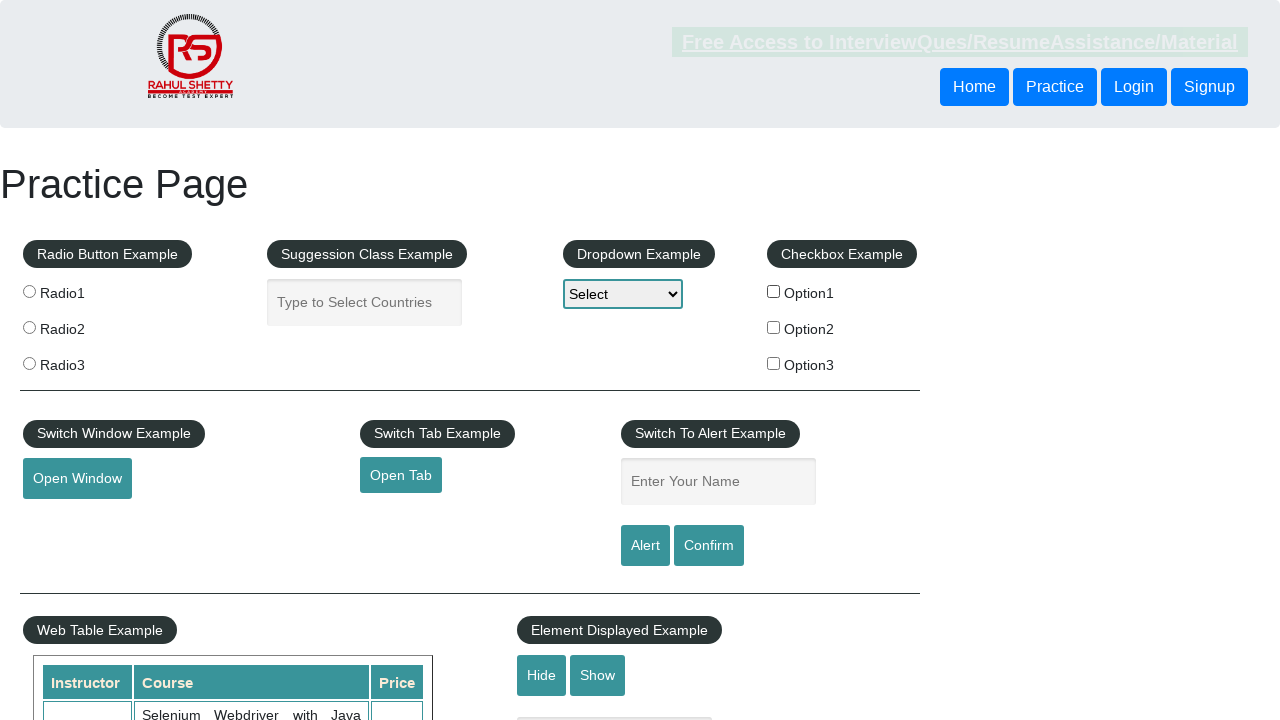